Tests browser window/tab handling by clicking a button to open a new tab, switching to the new tab, filling in form fields based on the page title, then switching back to the parent window and filling a field there.

Starting URL: https://www.hyrtutorials.com/p/window-handles-practice.html

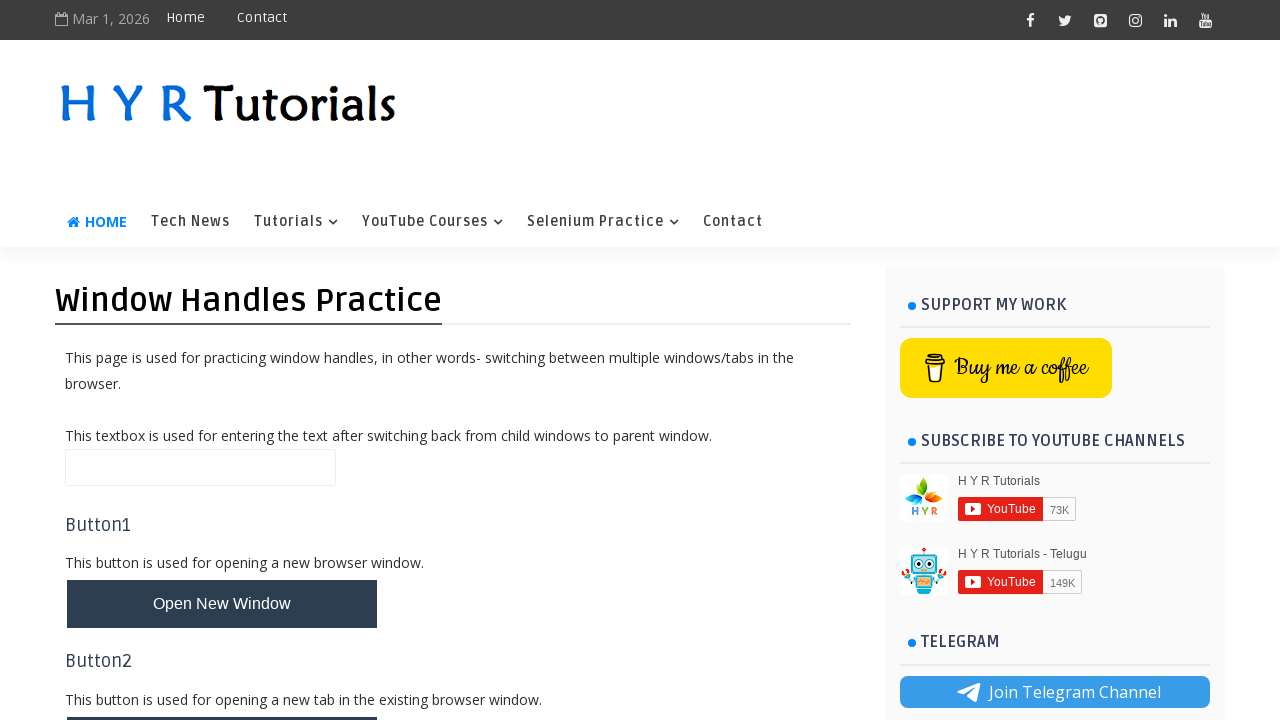

Scrolled down 200px to view the button
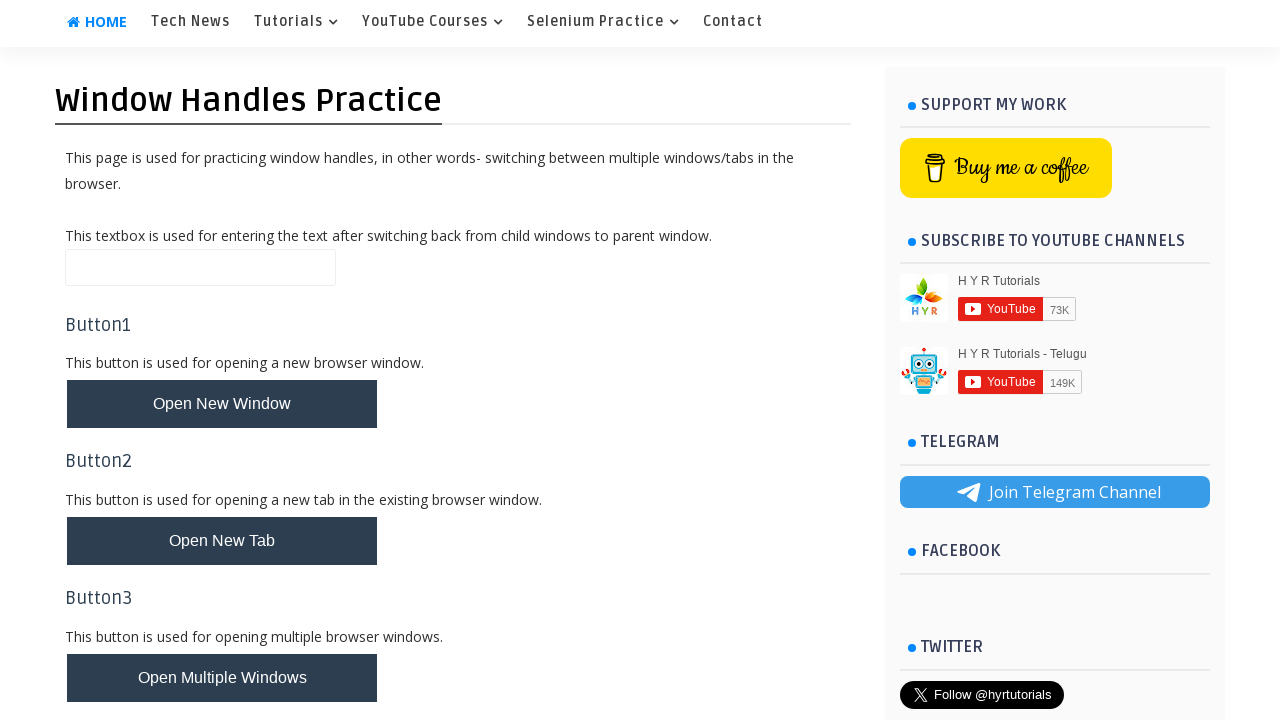

Clicked button to open new tab at (222, 541) on button#newTabBtn
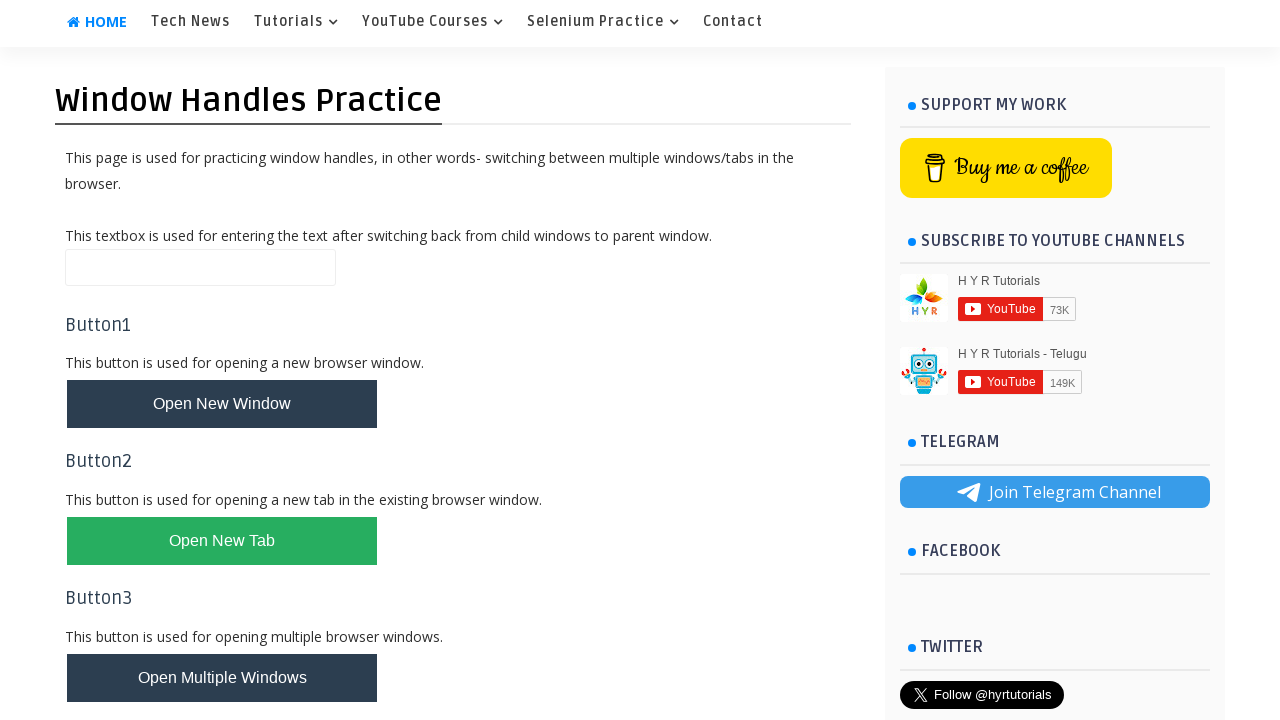

New tab opened and captured
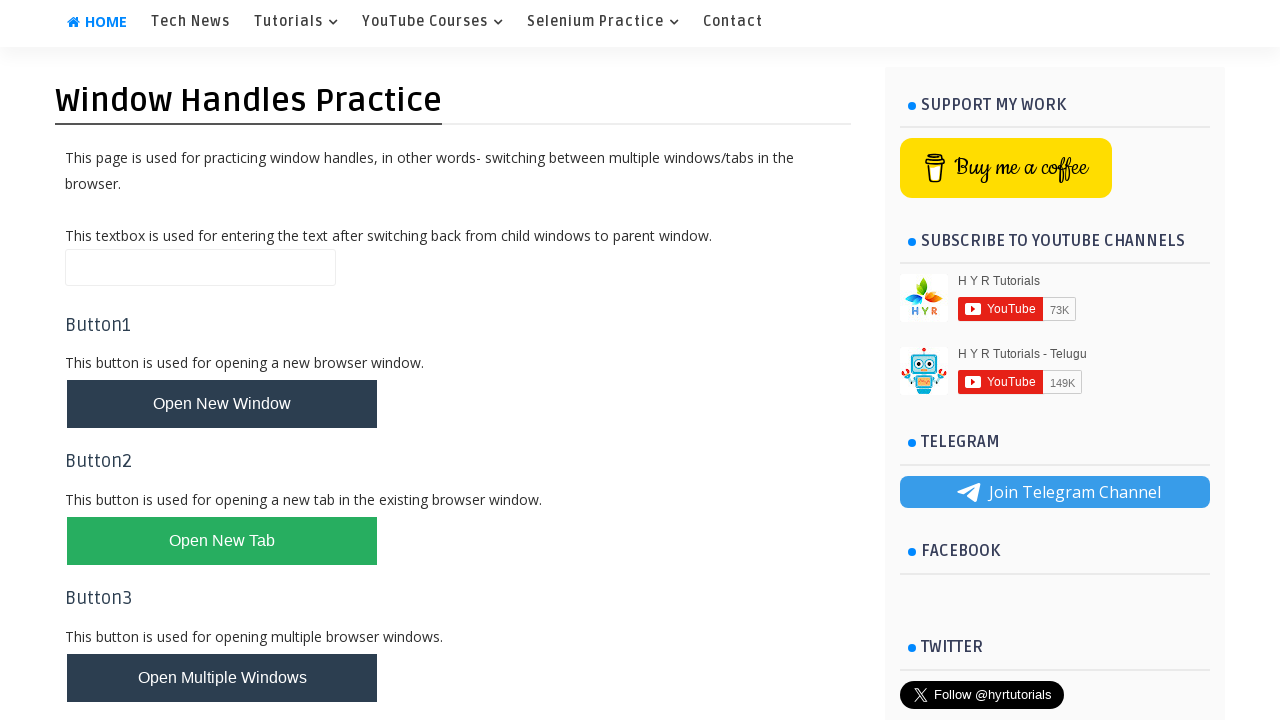

New page finished loading
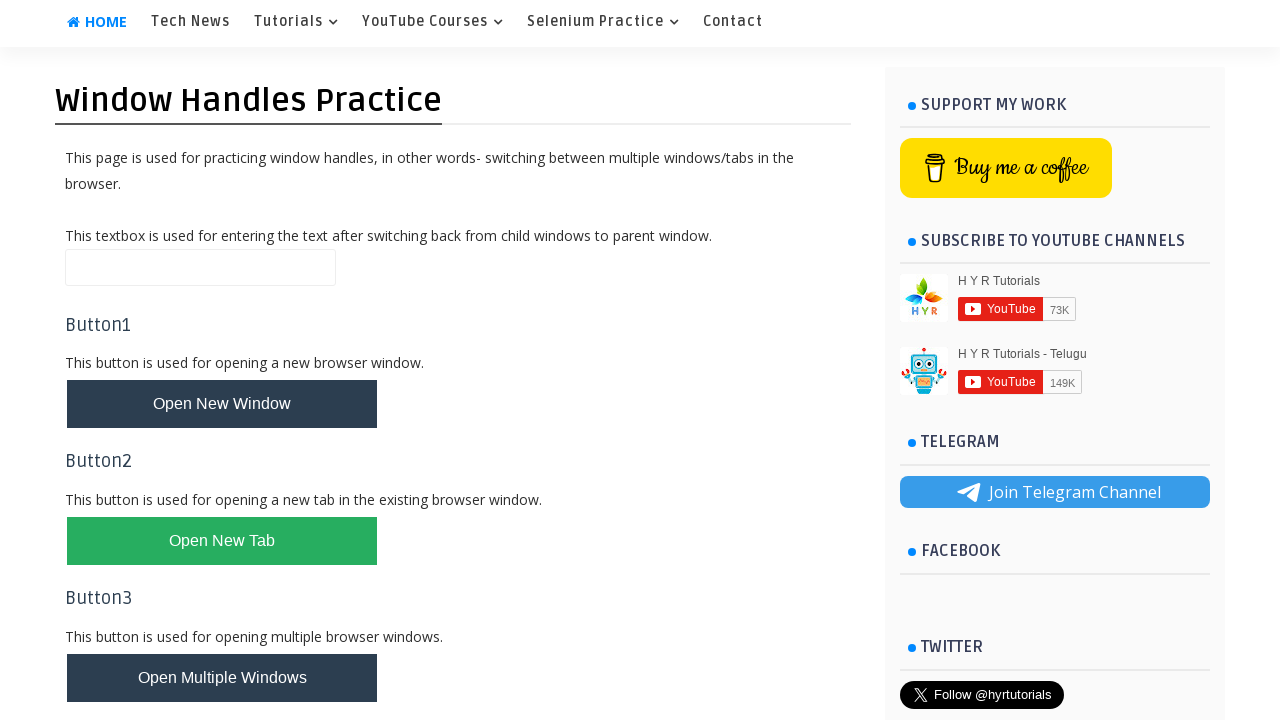

Captured new page title: AlertsDemo - H Y R Tutorials
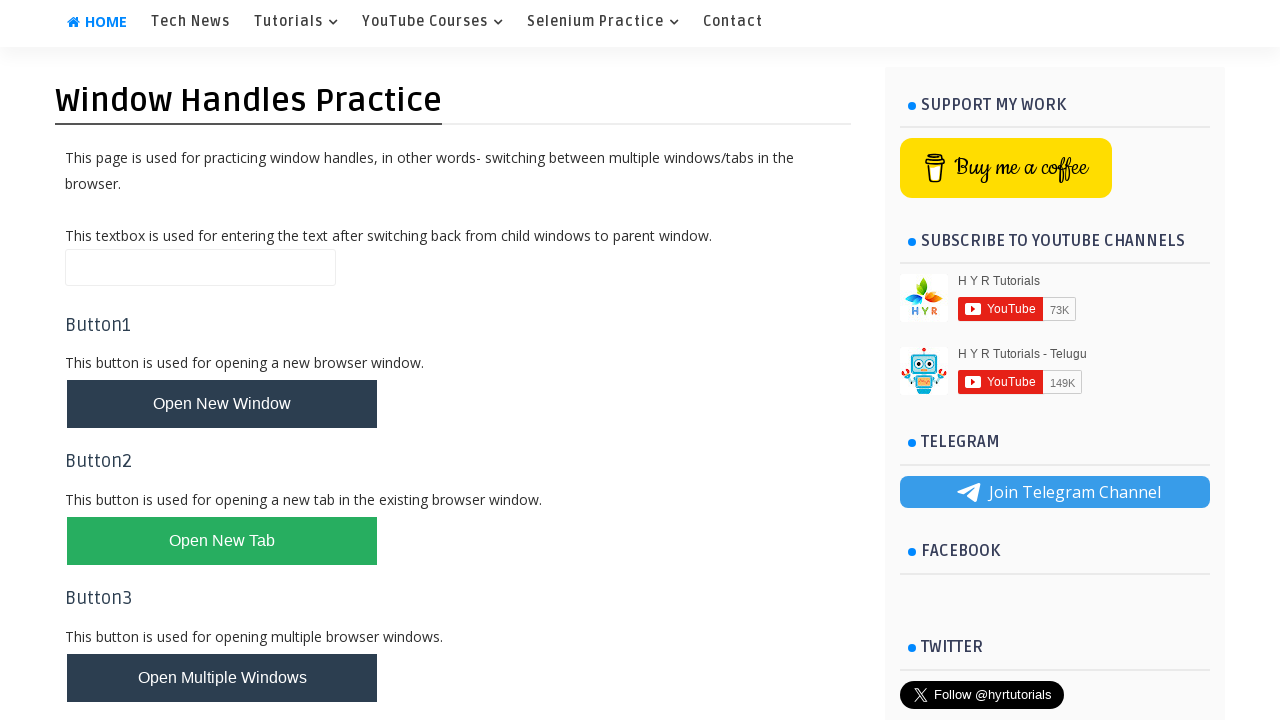

Switched back to parent window
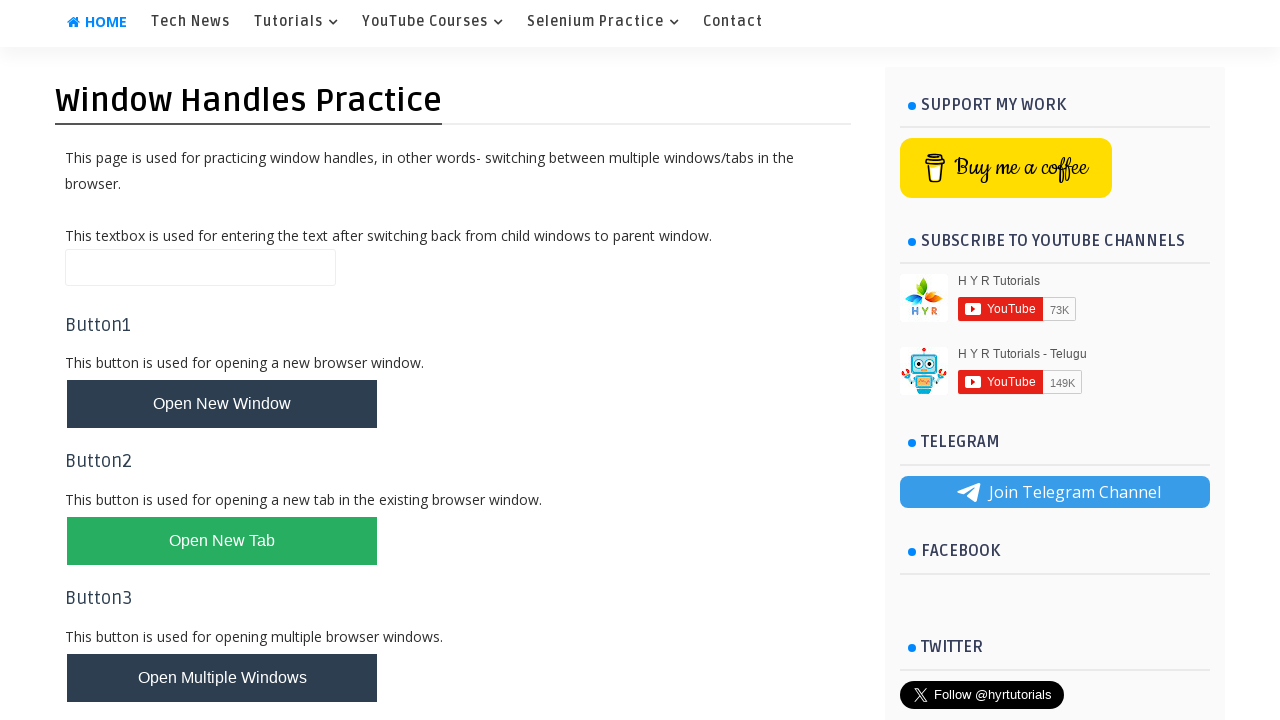

Filled name field in parent window with 'HYR TUtorials' on input#name
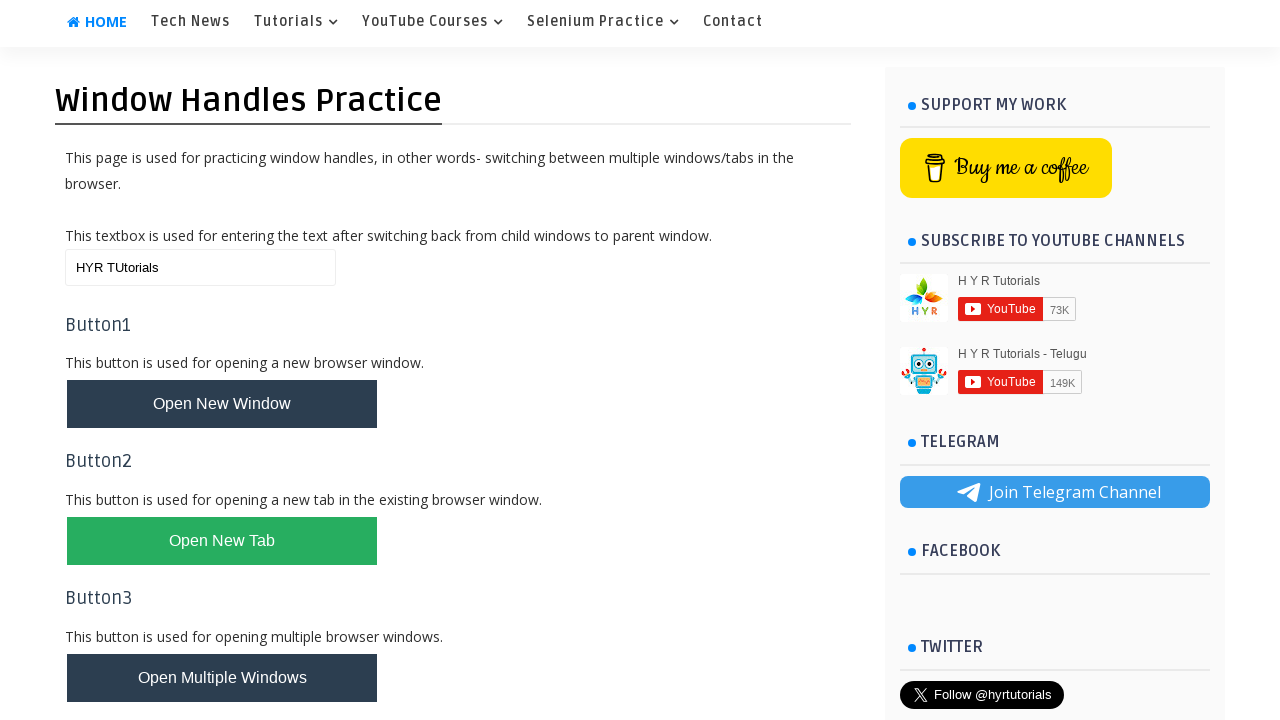

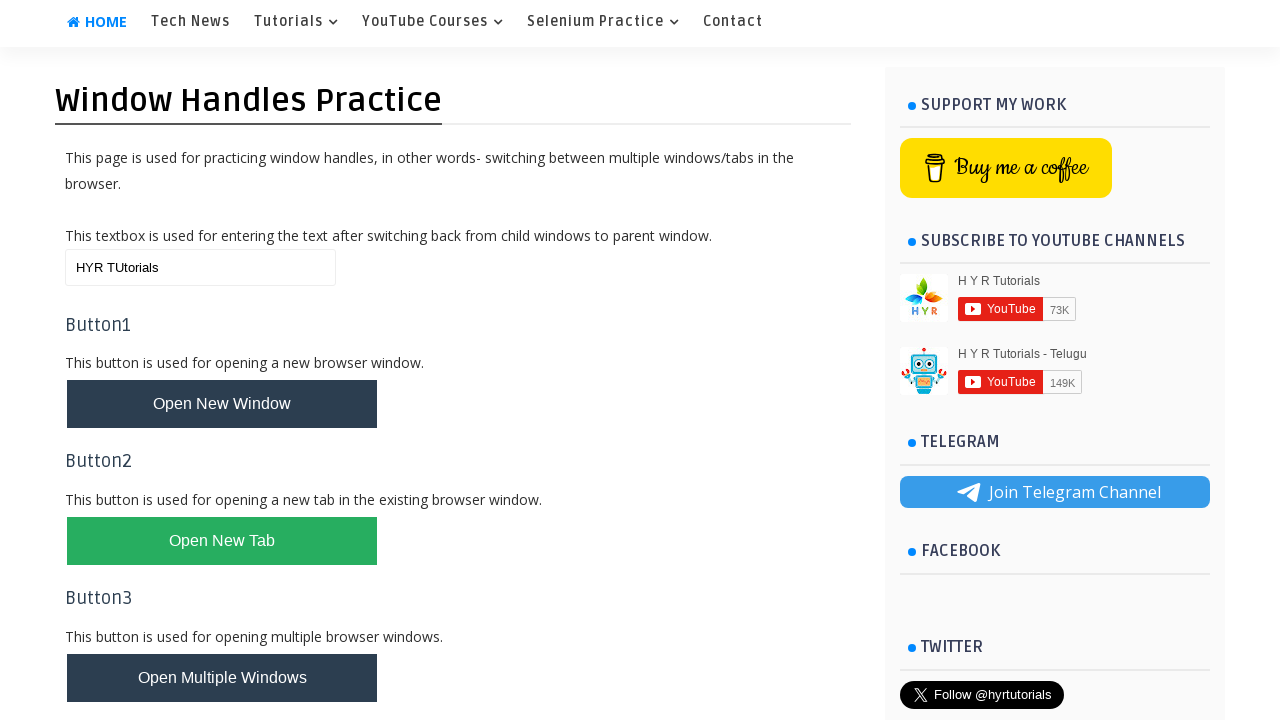